Navigates to a cryptocurrency page on CoinMarketCap and verifies that key statistics elements (price display, price performance, and metrics sections) are loaded on the page.

Starting URL: https://coinmarketcap.com/currencies/bitcoin/

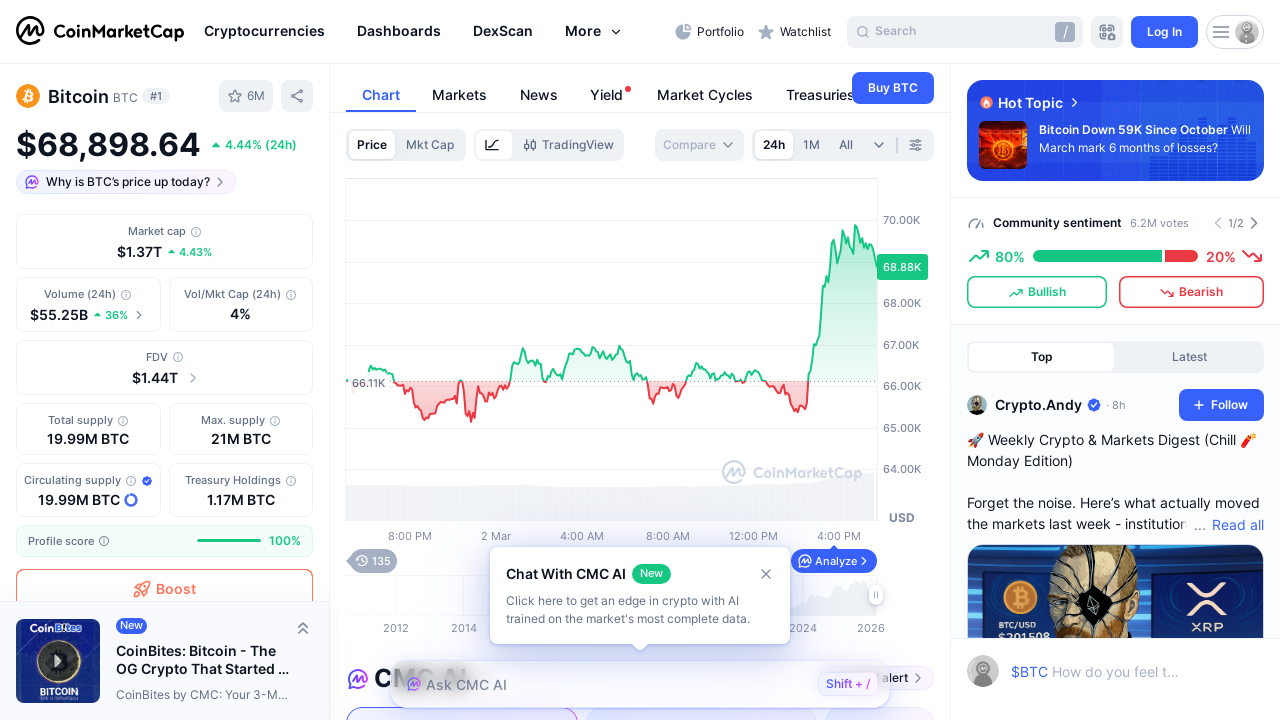

Price display element loaded
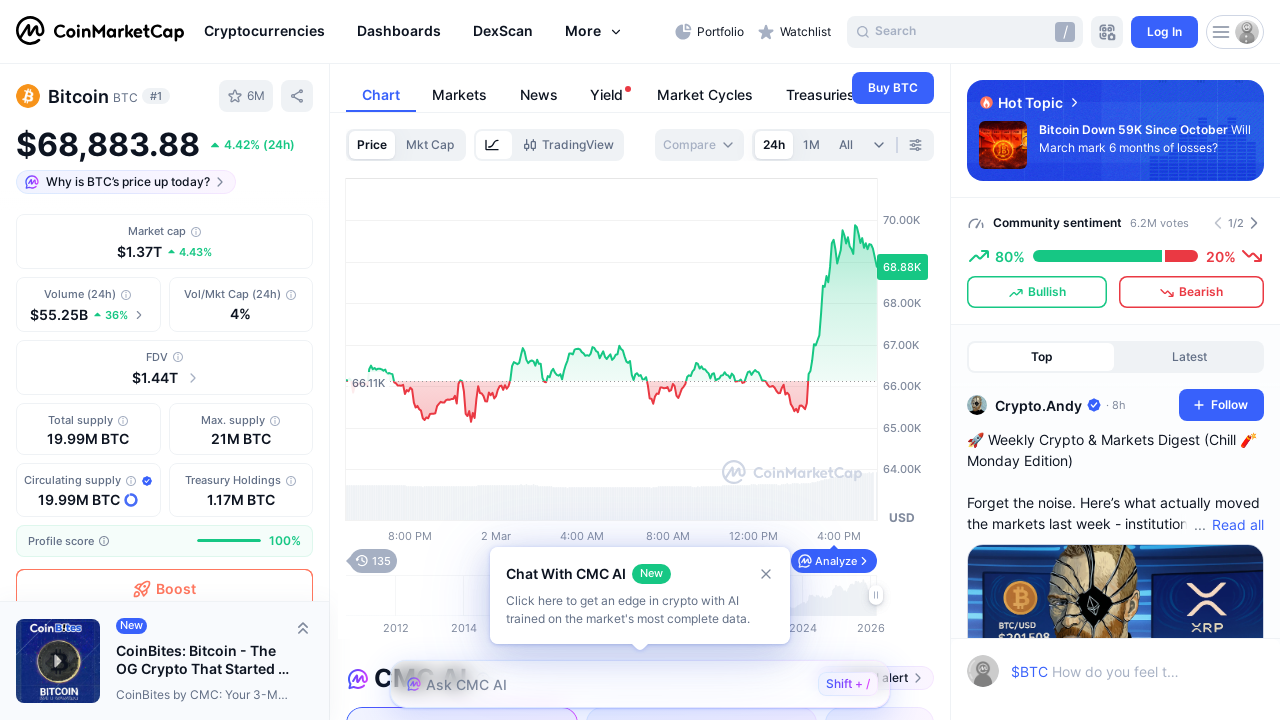

Price performance section loaded
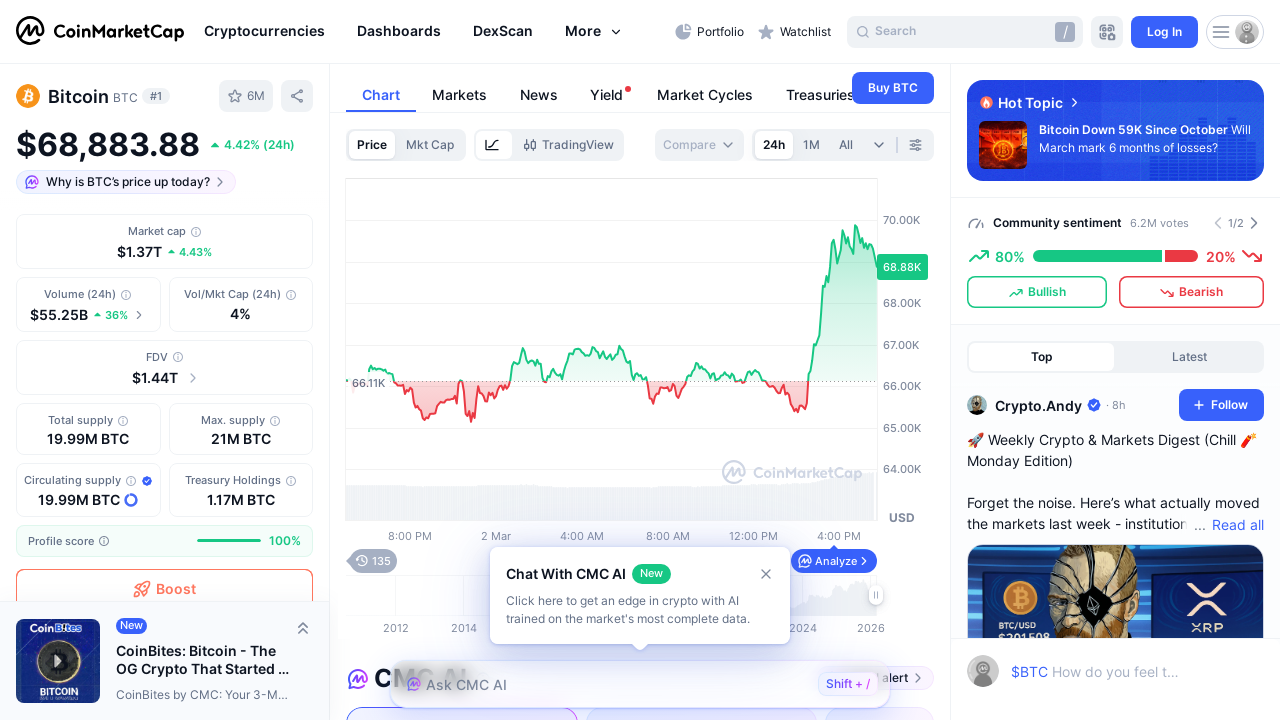

Coin metrics section loaded
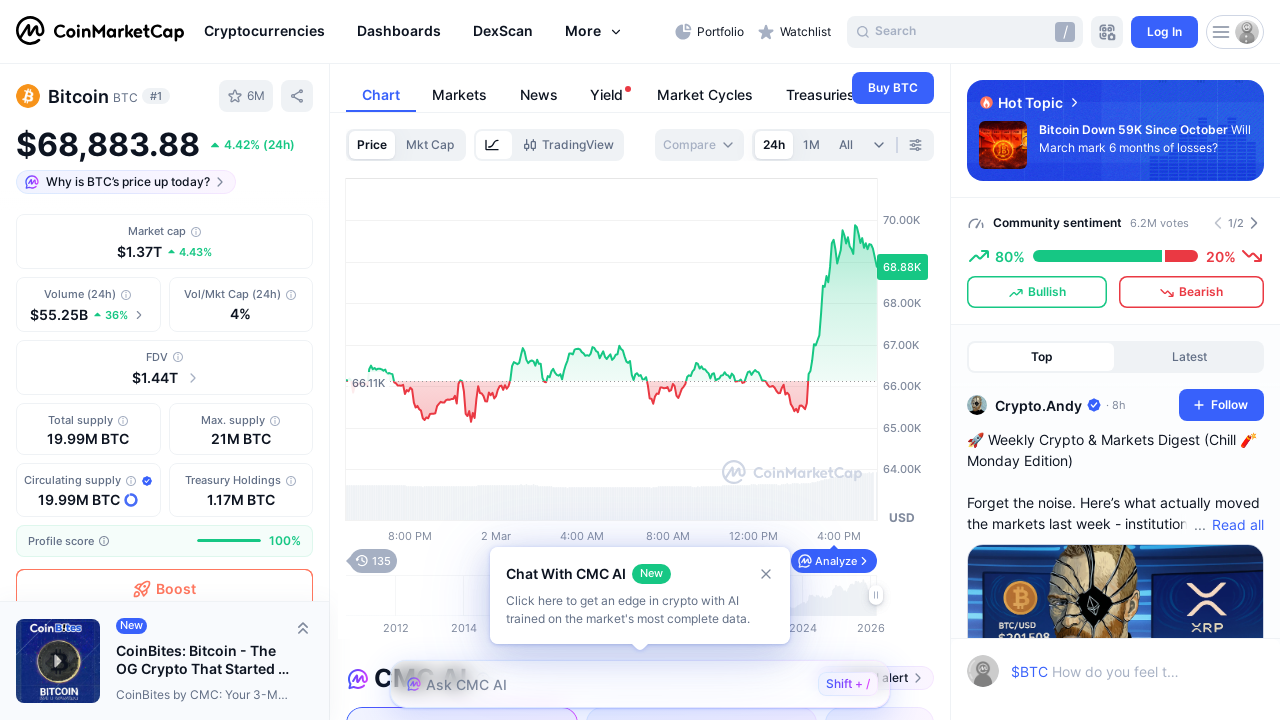

Metrics table verified and present
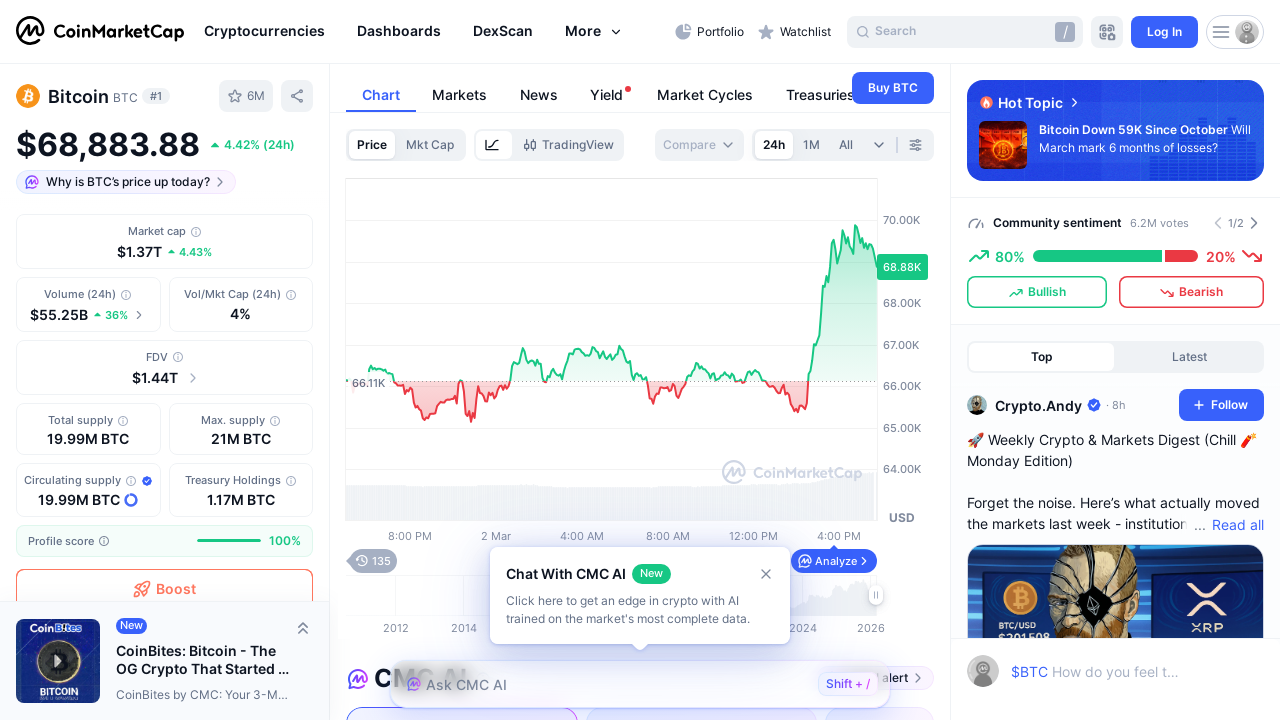

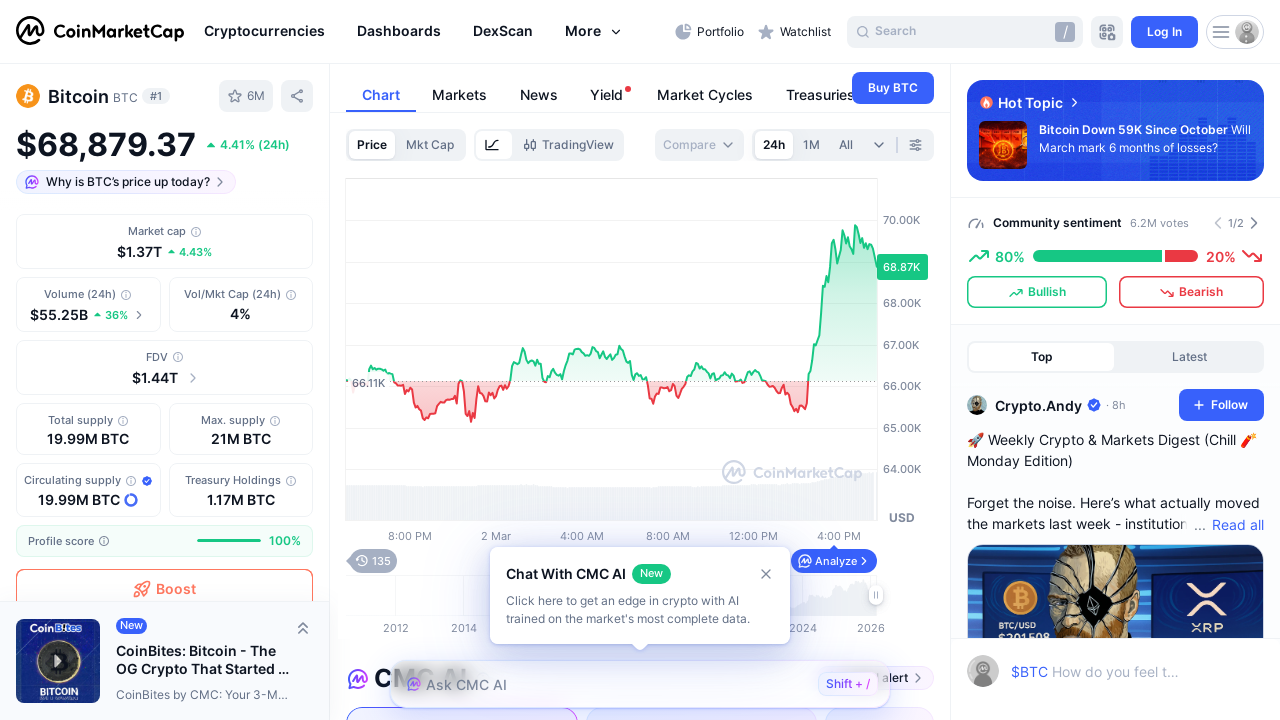